Navigates from the homepage to the jobs page by clicking the jobs link

Starting URL: https://news.ycombinator.com

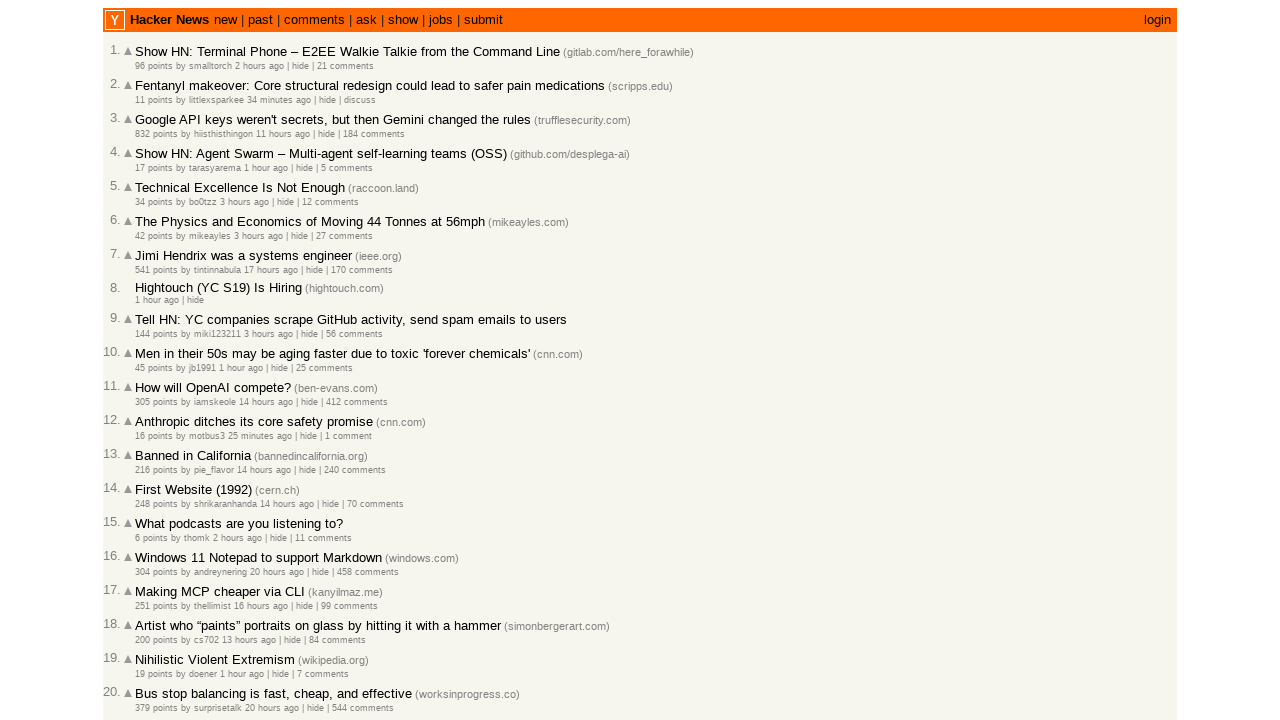

Clicked on the jobs link at (441, 20) on a[href='jobs']
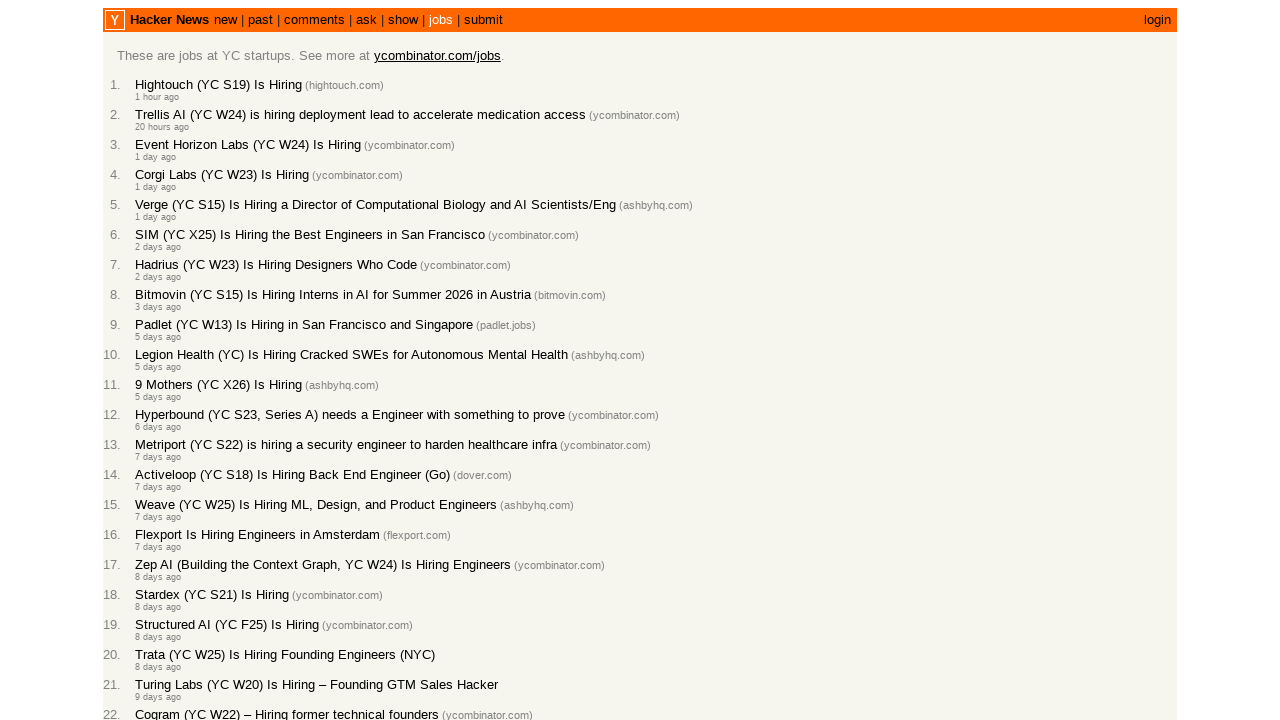

Jobs page loaded and URL confirmed correct
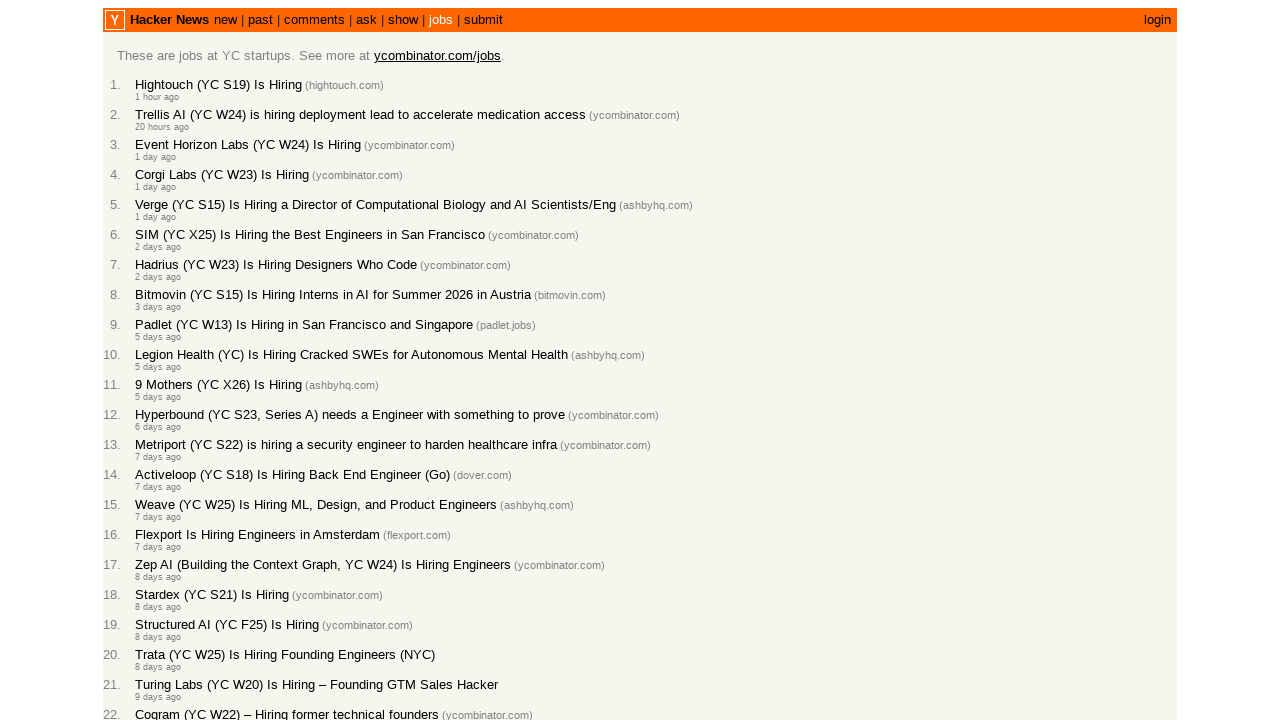

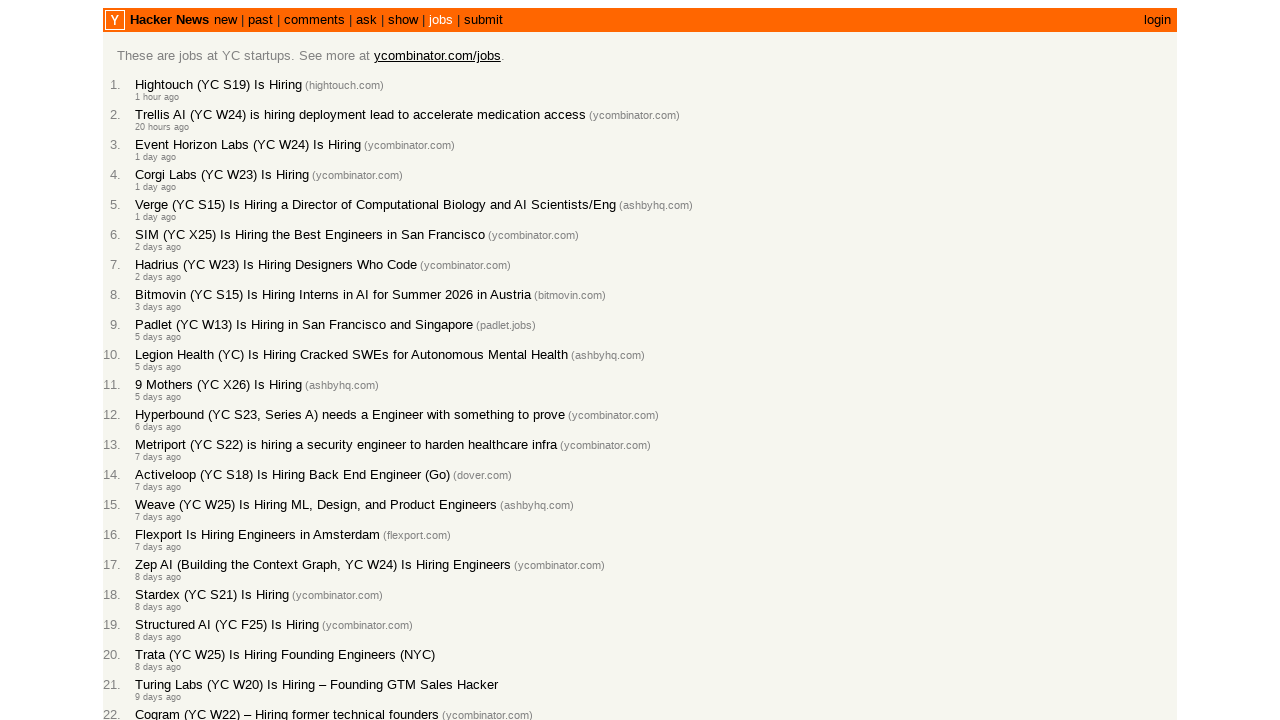